Tests the dynamic controls page by verifying an input field is initially disabled, clicking the Enable button, and confirming the input becomes enabled and a Disable button appears

Starting URL: https://the-internet.herokuapp.com/dynamic_controls

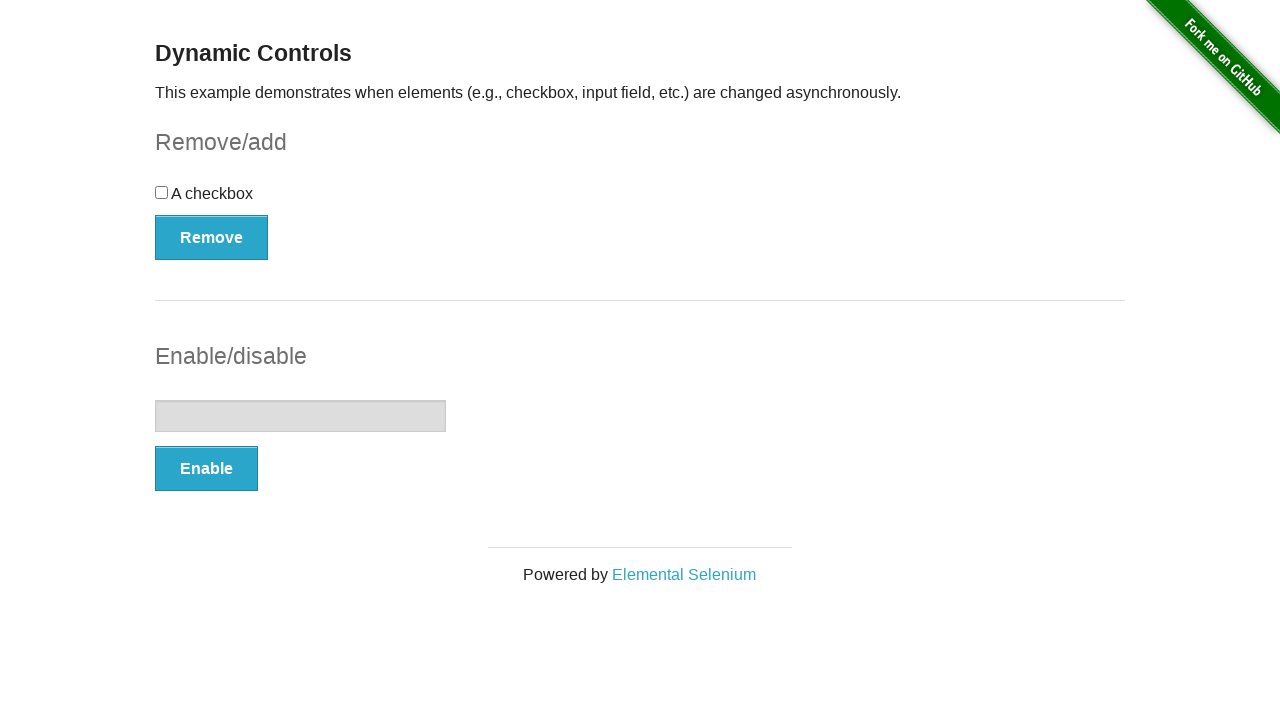

Navigated to dynamic controls page
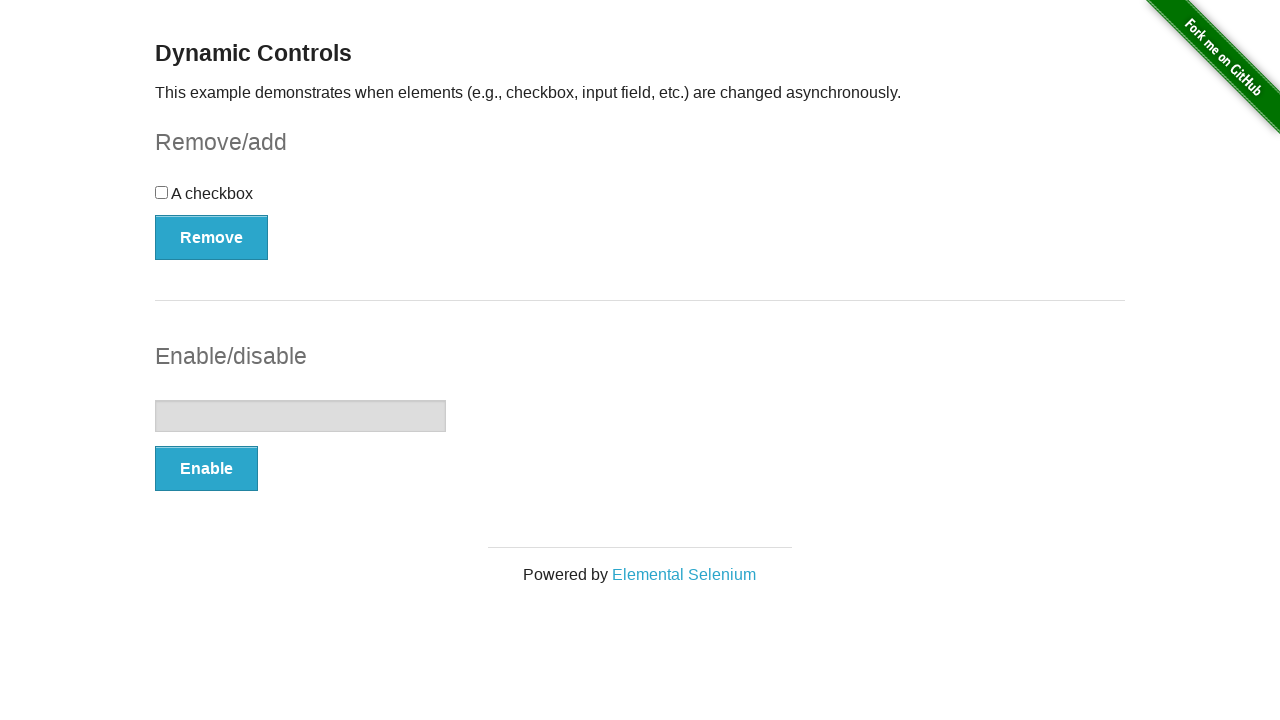

Located input field element
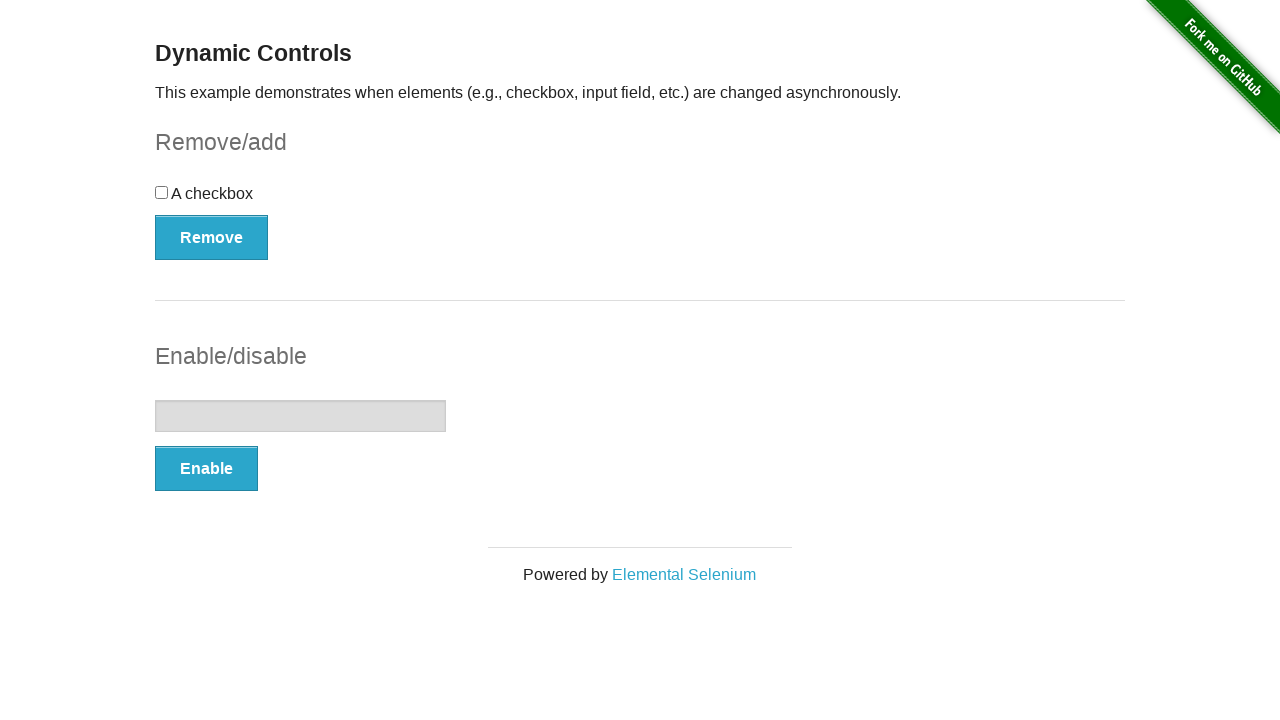

Verified input field is initially disabled
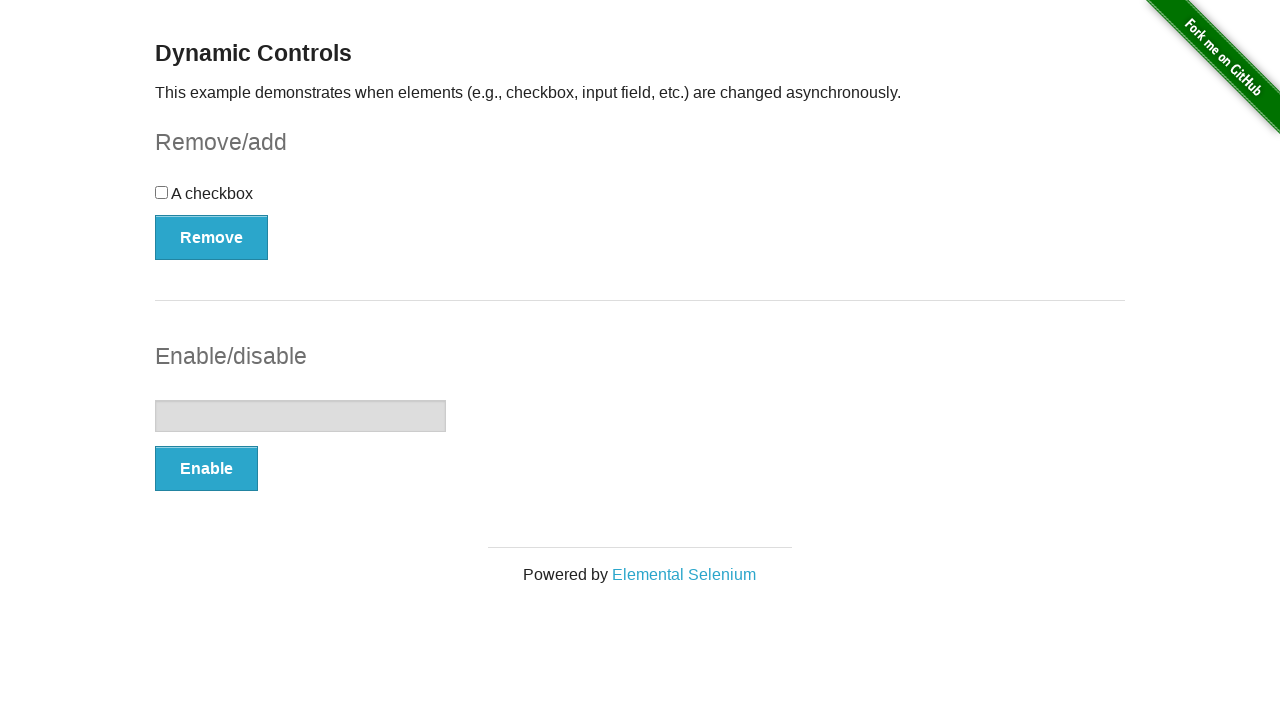

Clicked the Enable button at (206, 469) on button:has-text('Enable')
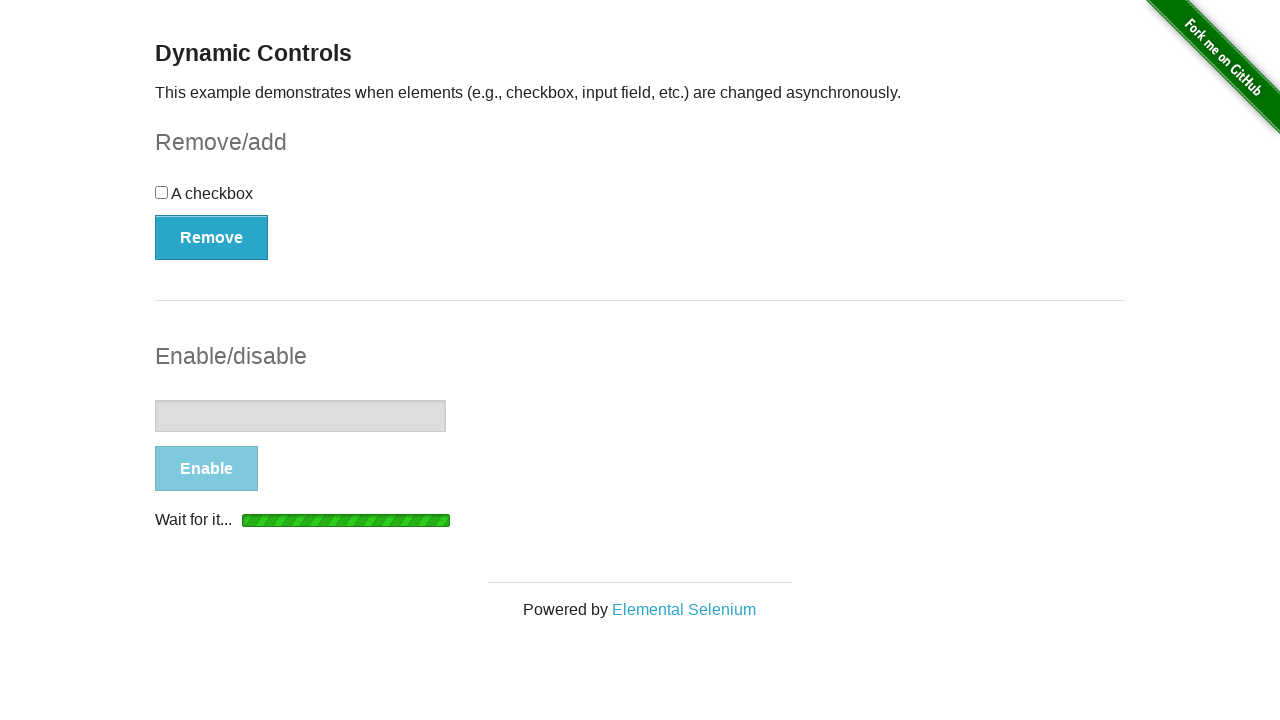

Waited for Disable button to appear
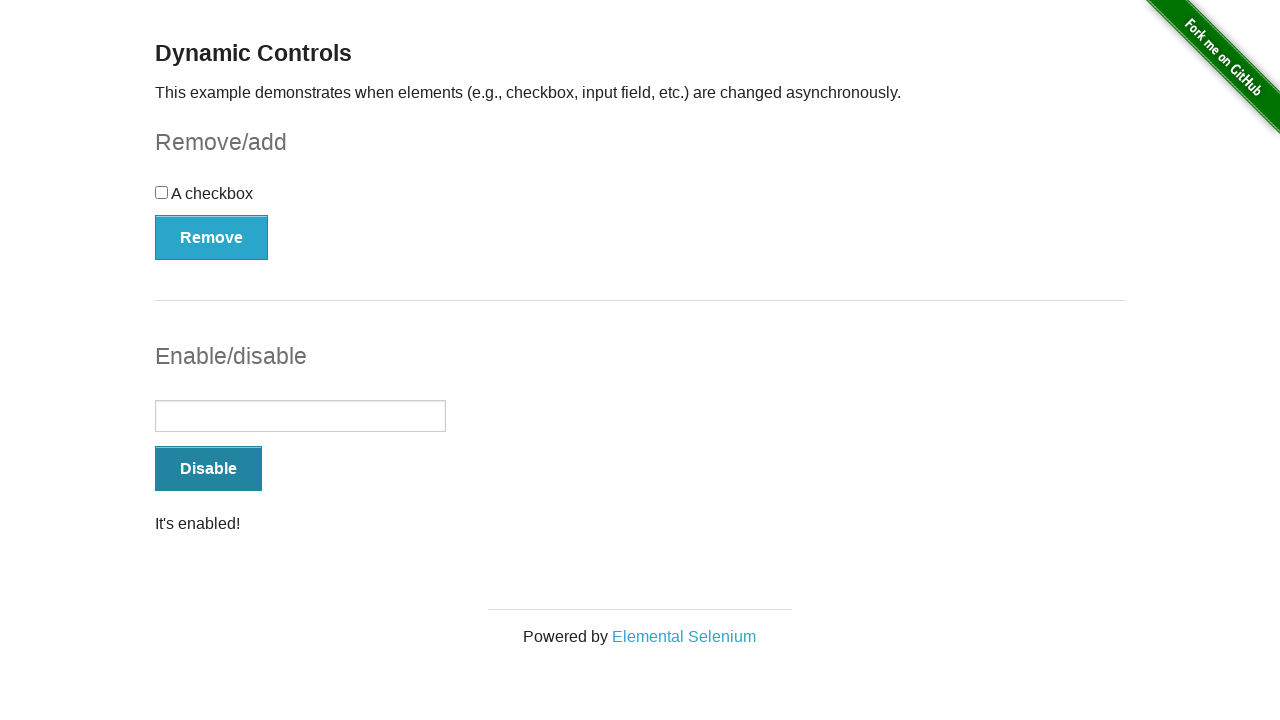

Verified Disable button is visible
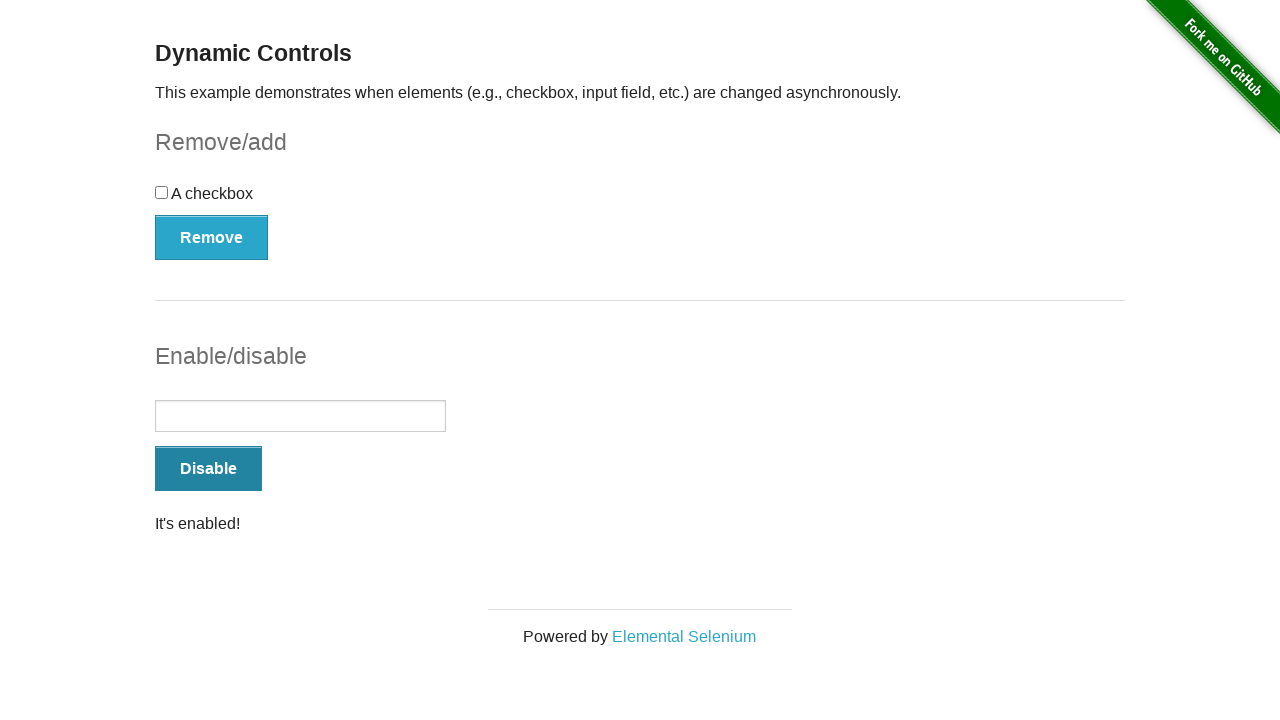

Verified input field is now enabled
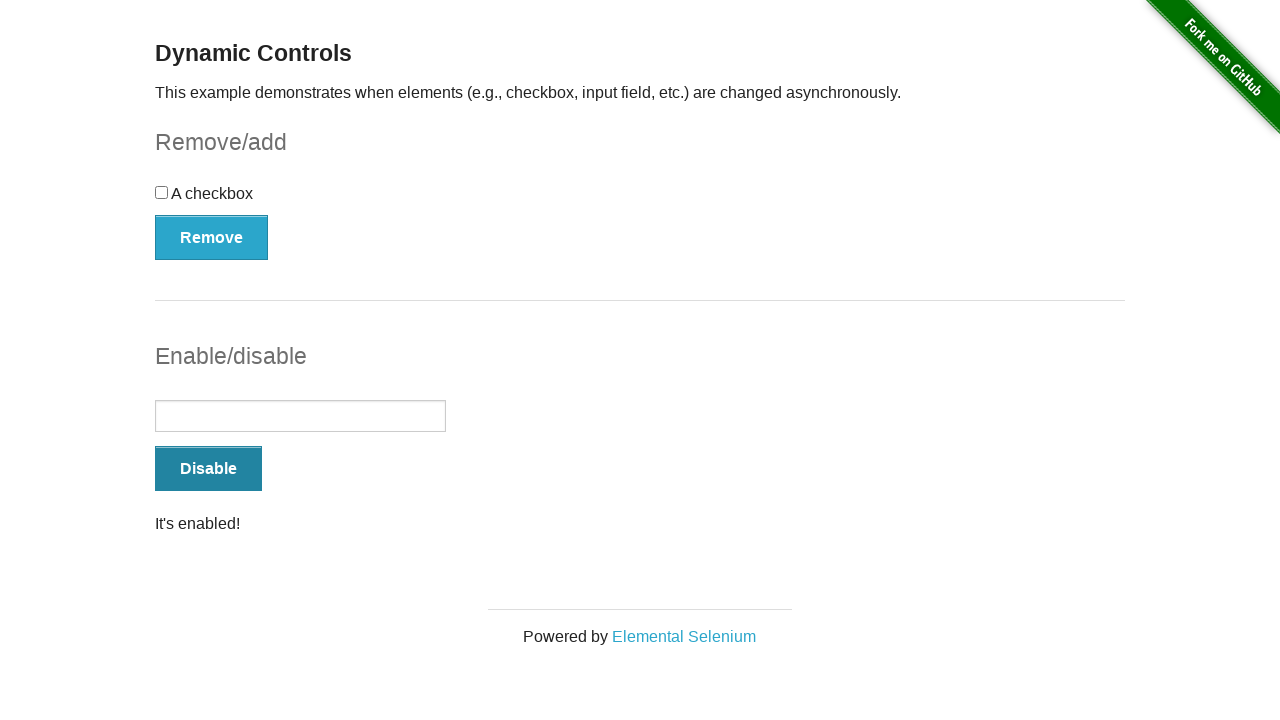

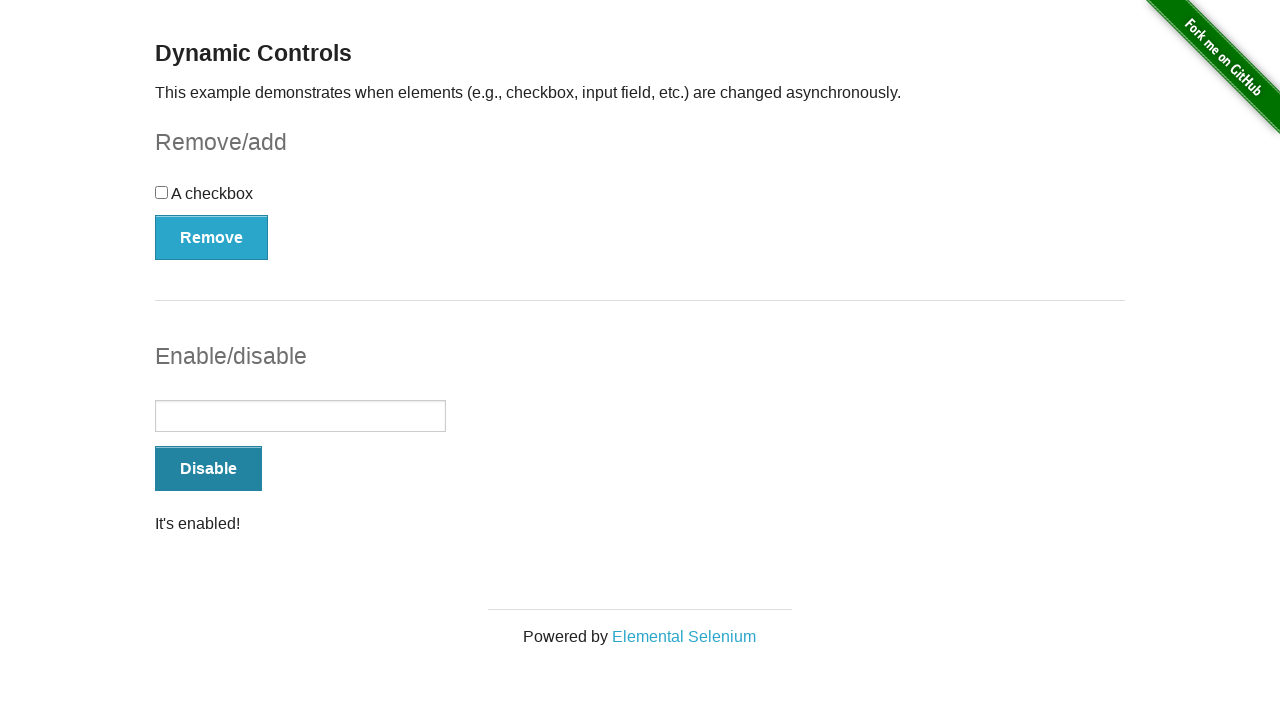